Tests the "Forgot Password" functionality by clicking the forgot password link from the login page and entering a username for password reset.

Starting URL: https://opensource-demo.orangehrmlive.com/web/index.php/auth/login

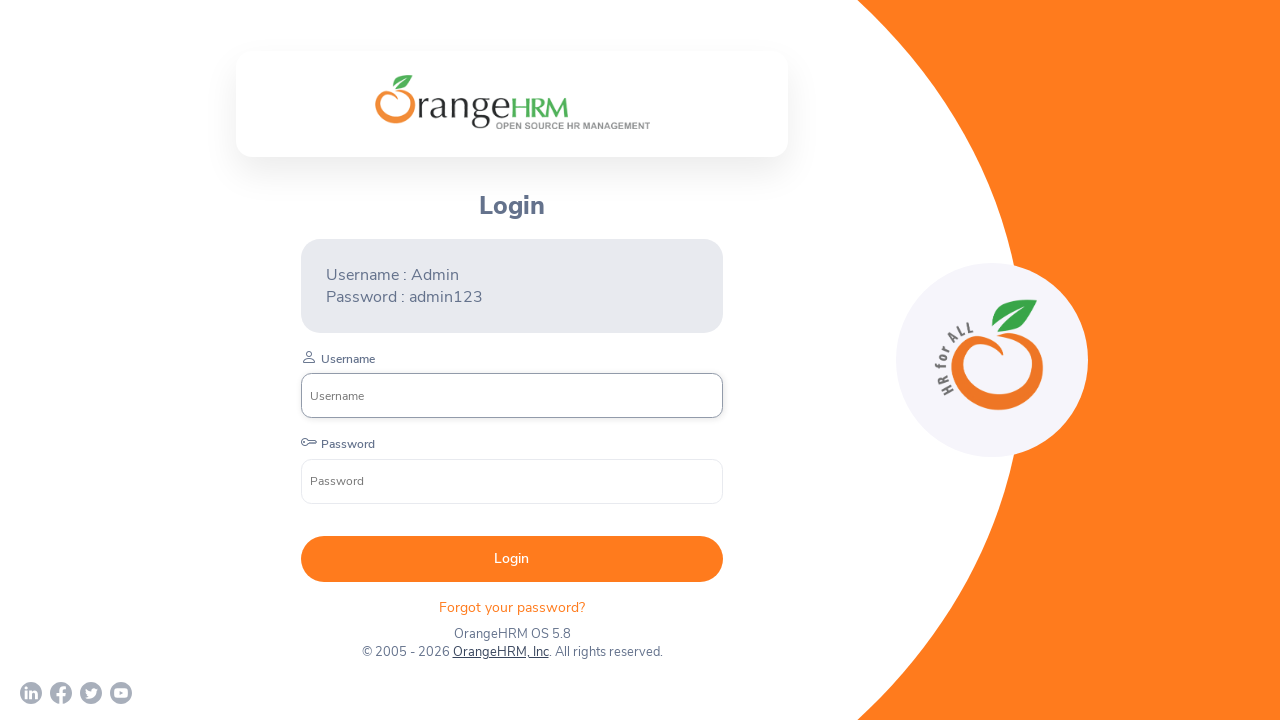

Clicked 'Forgot your password?' link on login page at (512, 607) on xpath=//p[text()='Forgot your password? ']
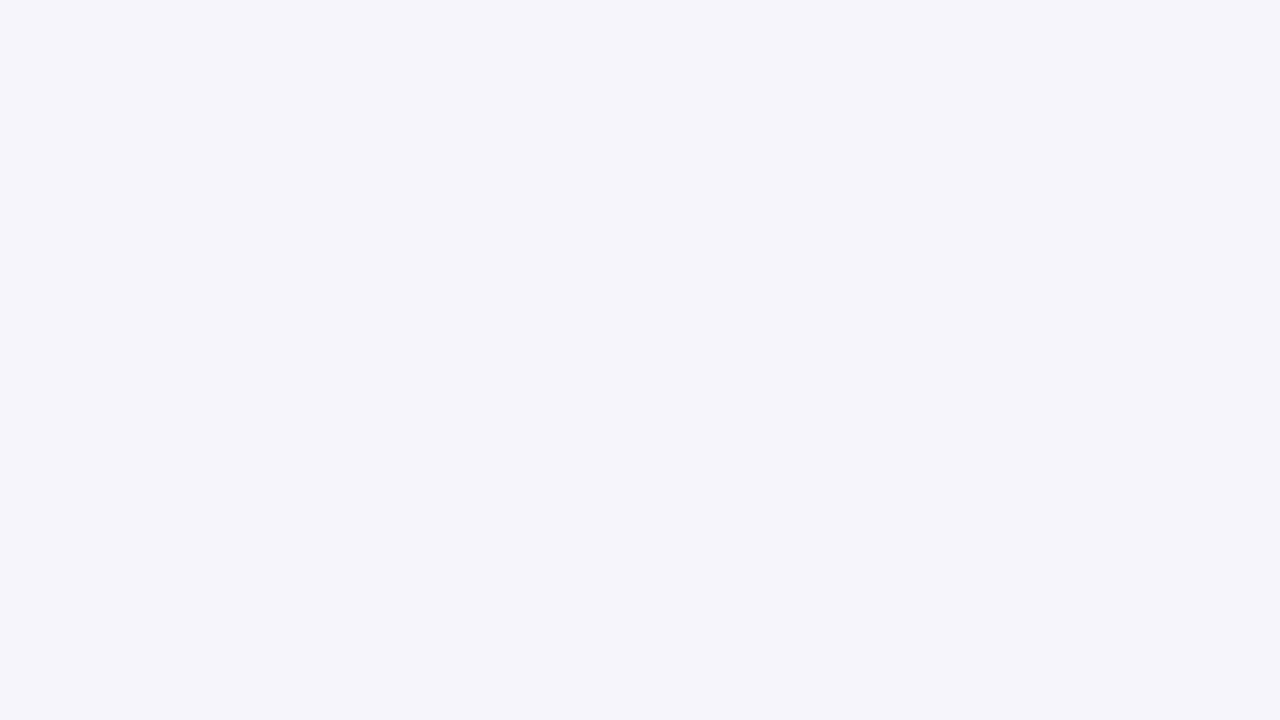

Entered username 'reyaz' in password reset form on input[name='username']
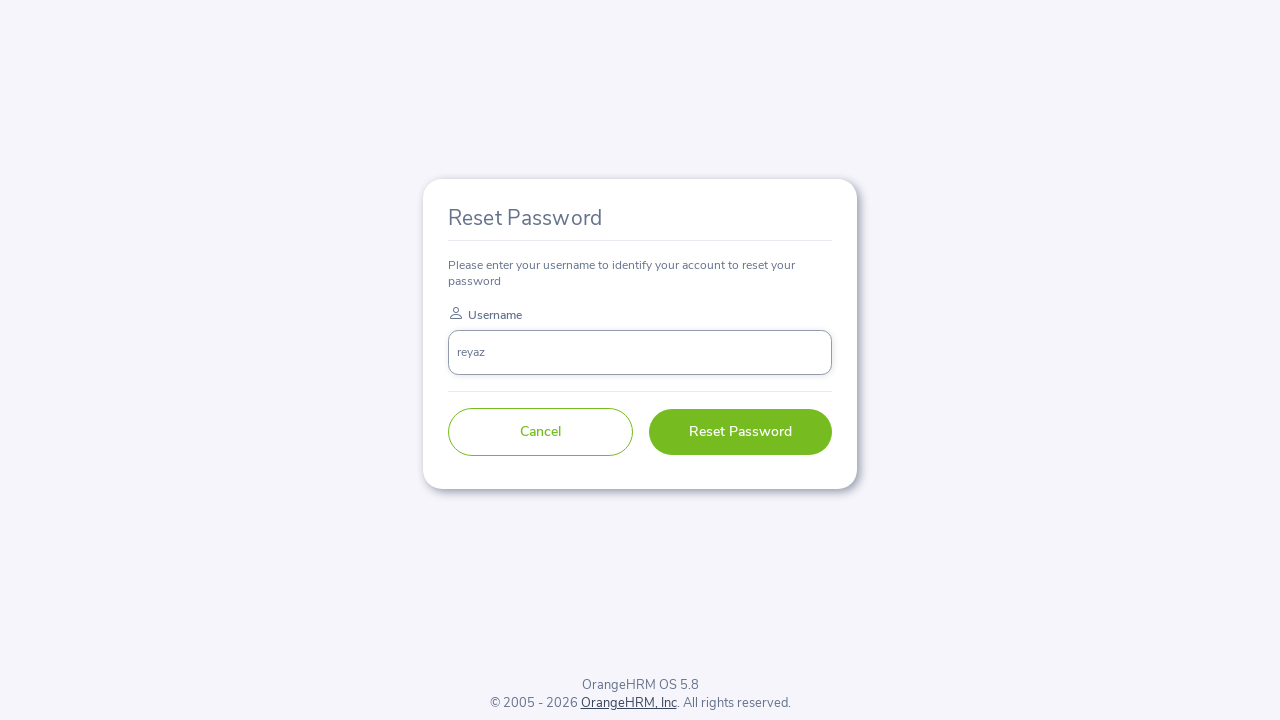

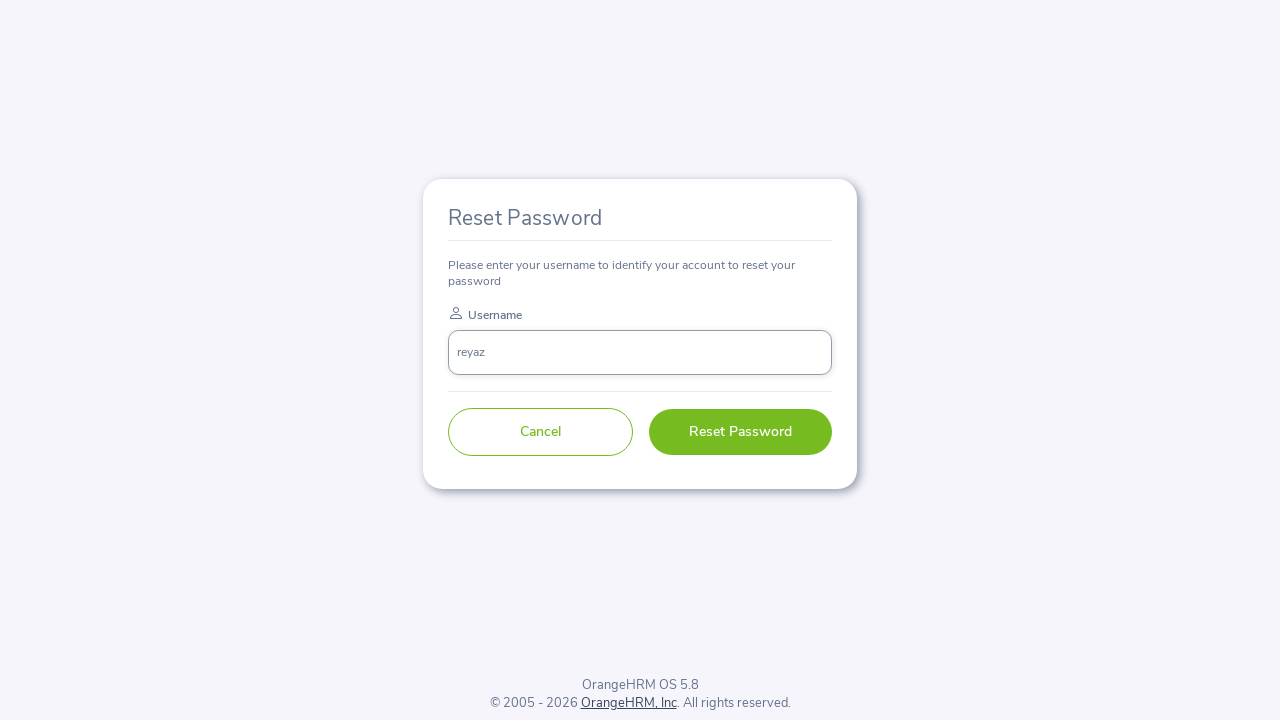